Tests iframe handling by navigating to nested iframes, entering text in an input field within an iframe, switching between parent frames, and clicking on different iframe navigation tabs.

Starting URL: http://demo.automationtesting.in/Frames.html

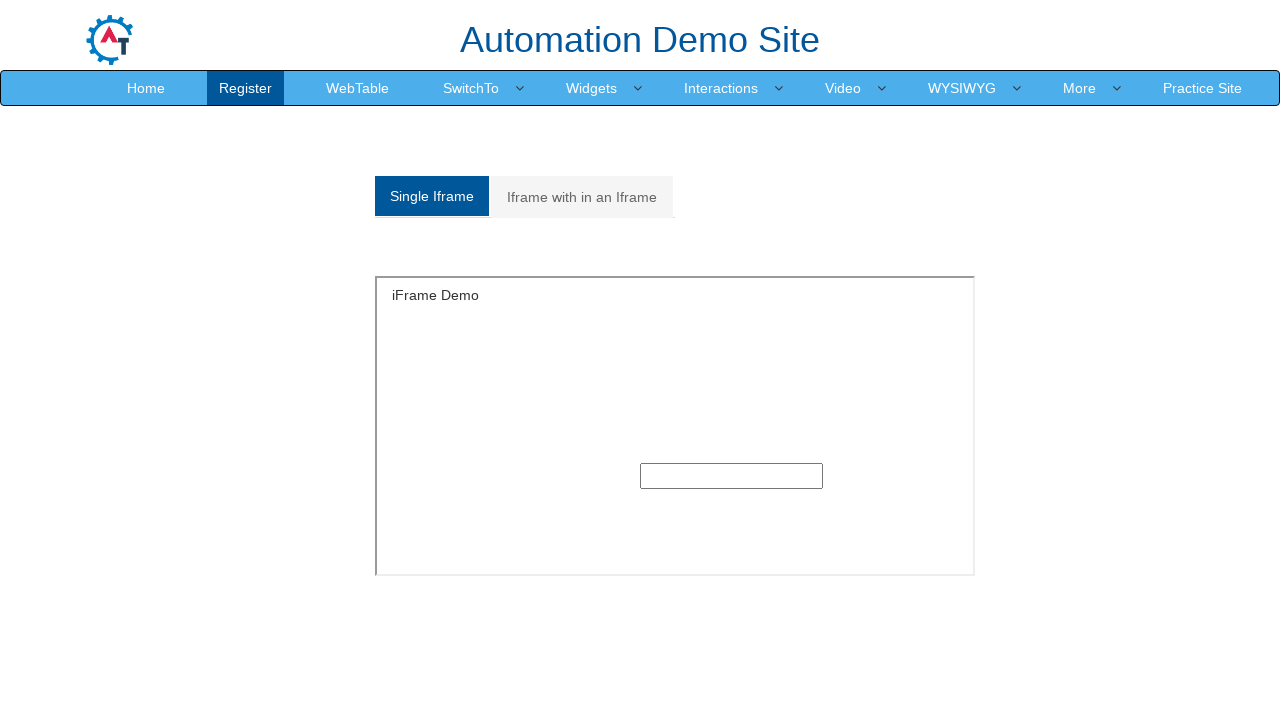

Clicked on 'Iframe with in an Iframe' tab at (582, 197) on xpath=//a[text()='Iframe with in an Iframe']
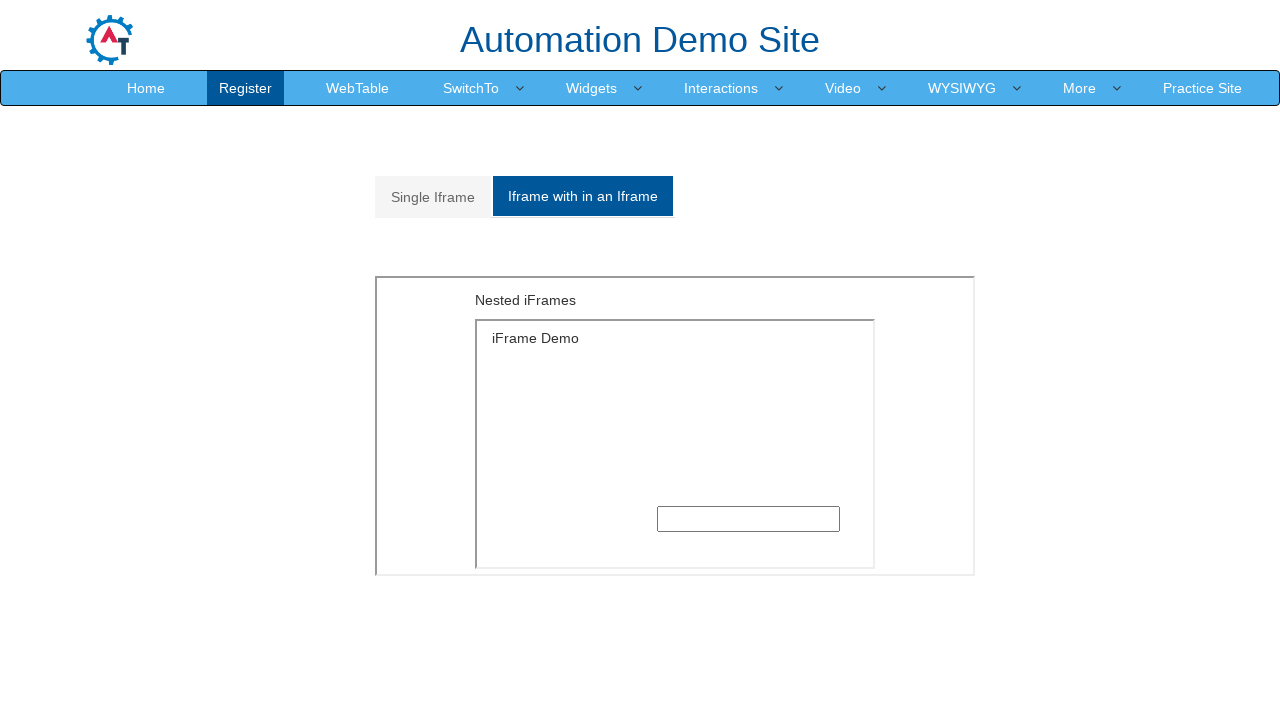

Waited for page to load
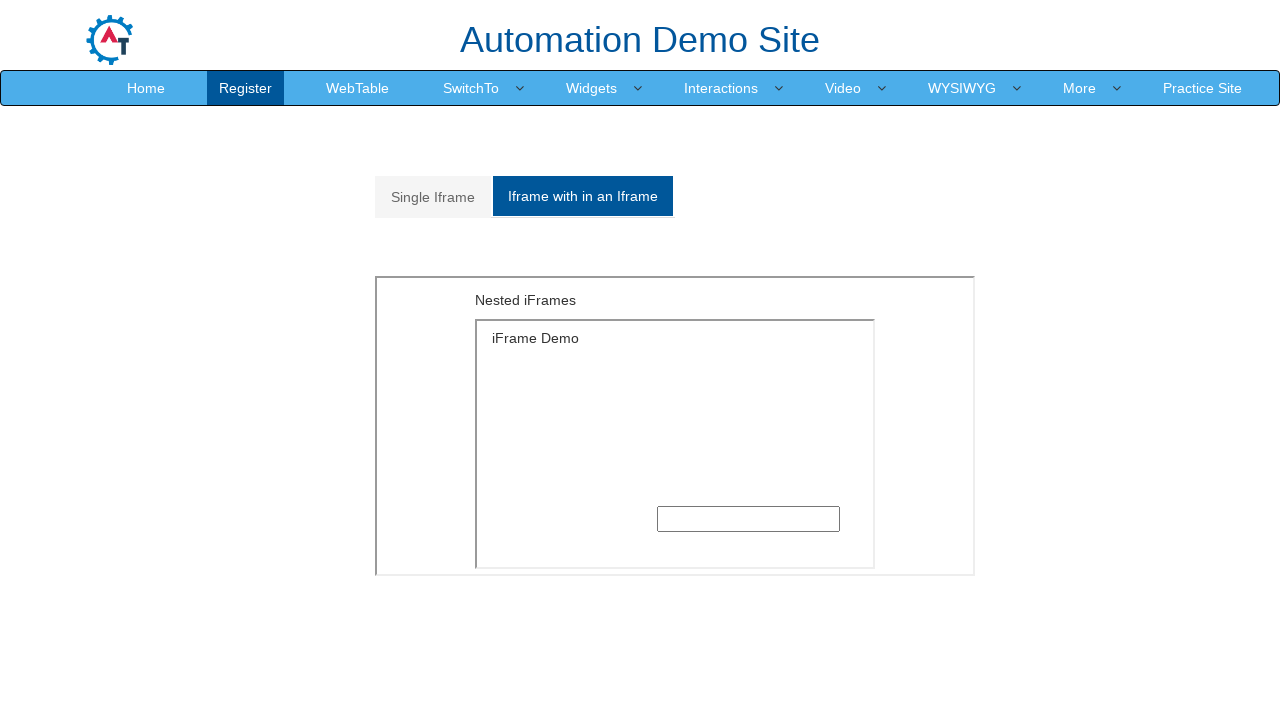

Located outer iframe with src='MultipleFrames.html'
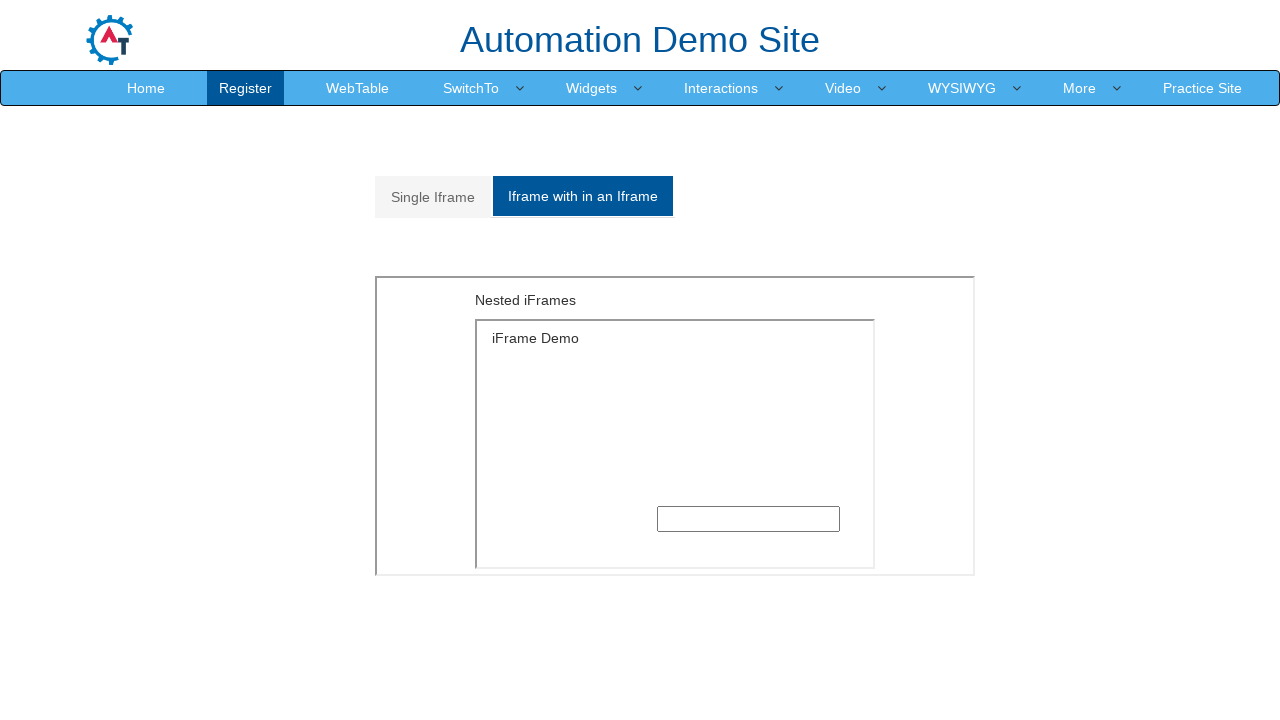

Located inner iframe within outer frame
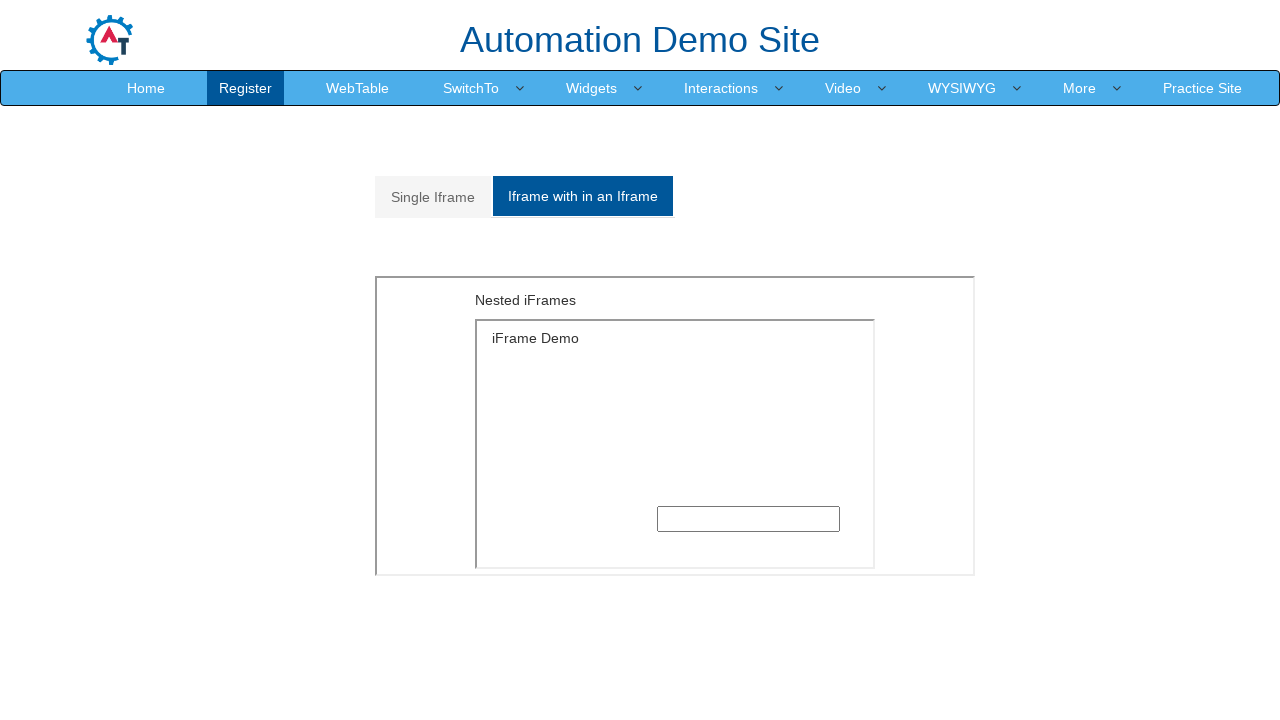

Filled text input in nested iframe with 'Nikita Mohite' on iframe[src='MultipleFrames.html'] >> internal:control=enter-frame >> iframe >> i
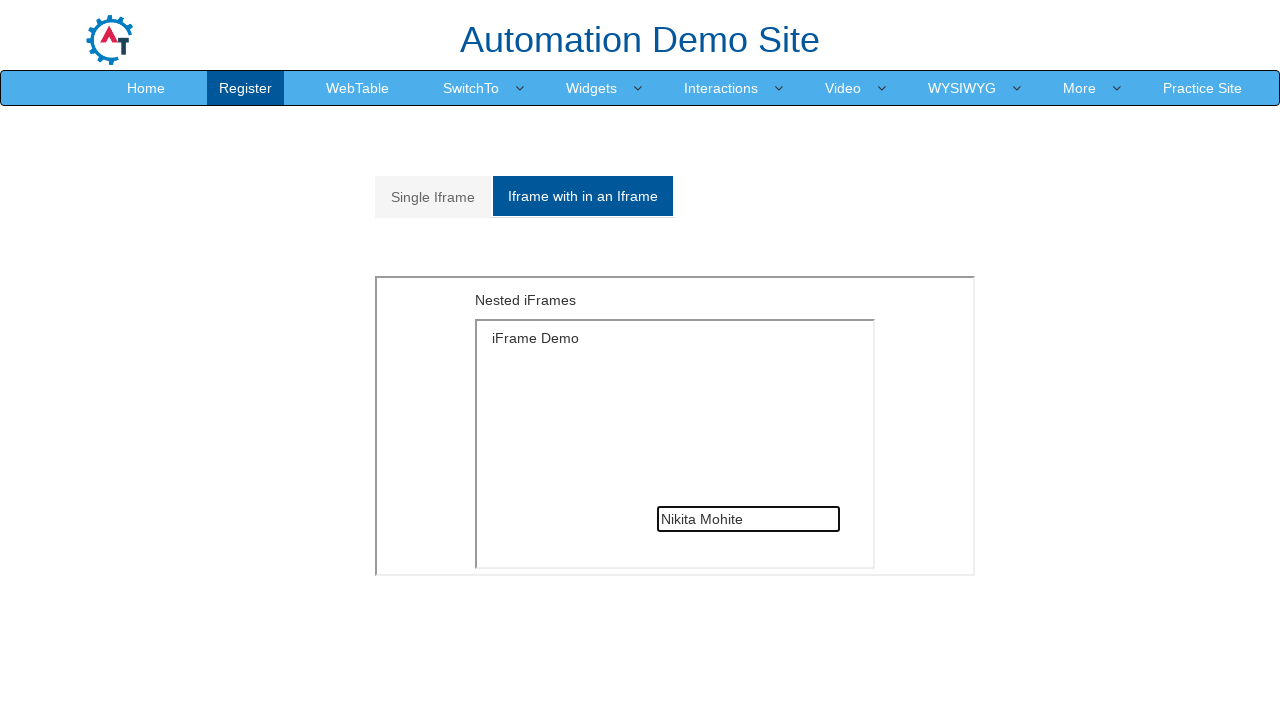

Clicked on 'Single Iframe' tab to navigate back to main content at (433, 197) on xpath=//a[text()='Single Iframe ']
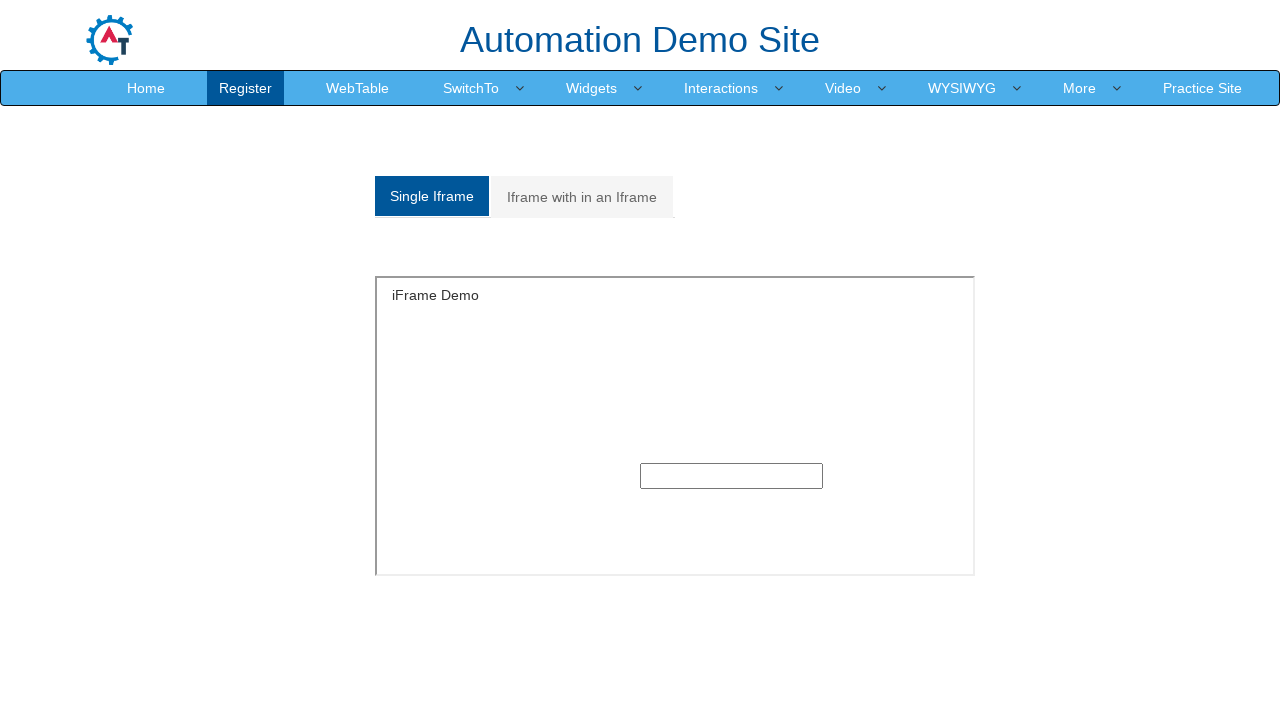

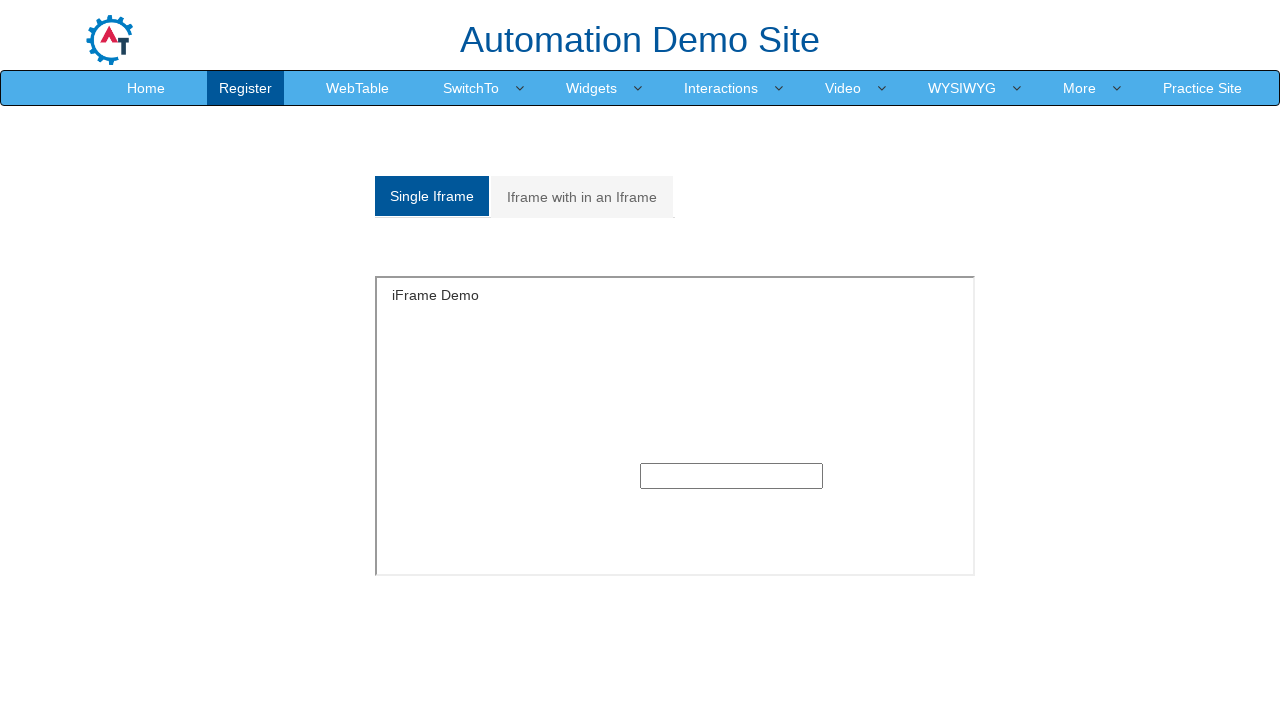